Tests basic form interaction on a demo testing website by entering text into a username field and then clearing it

Starting URL: https://www.thetestingworld.com/testings/

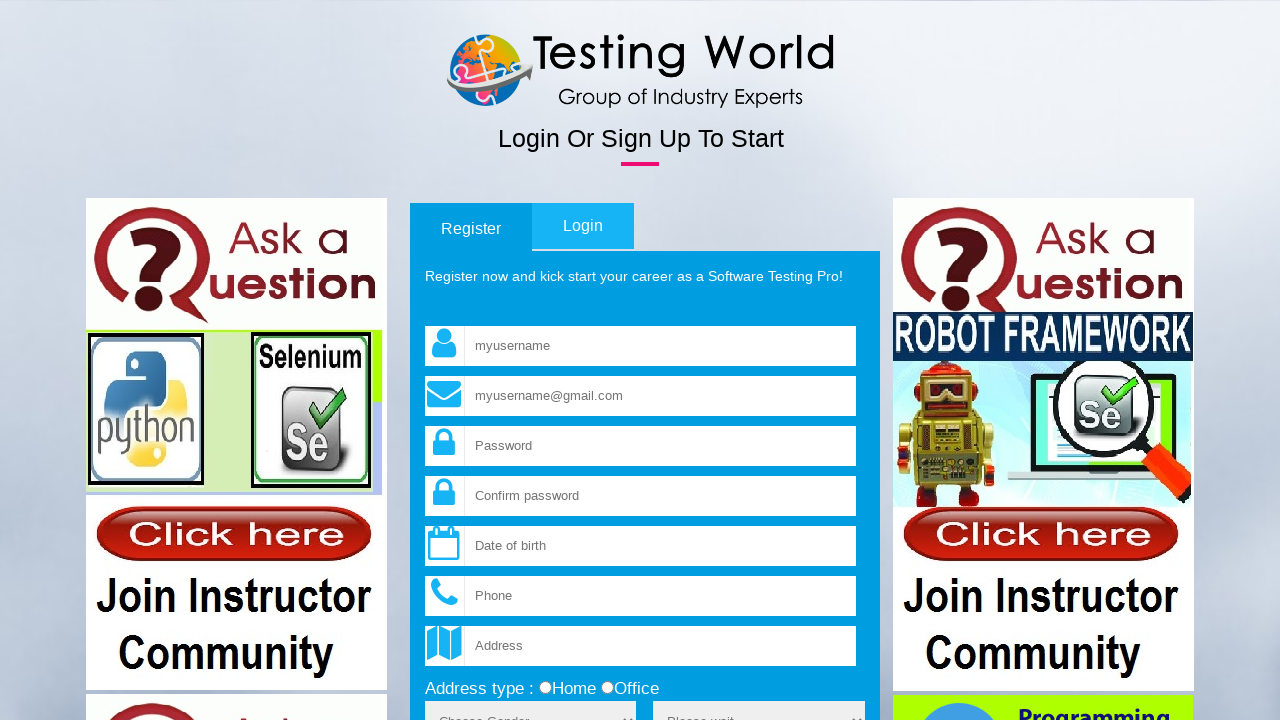

Entered 'helloworld' into the username field on input[name='fld_username']
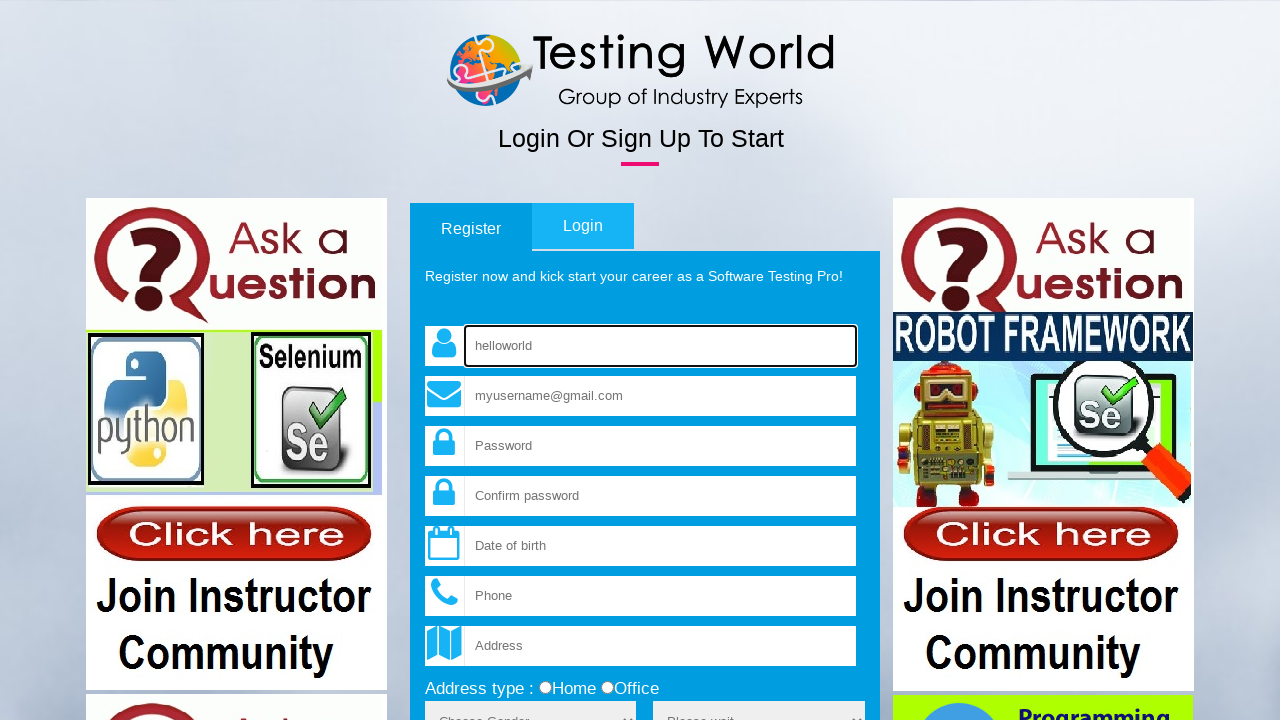

Cleared the username field on input[name='fld_username']
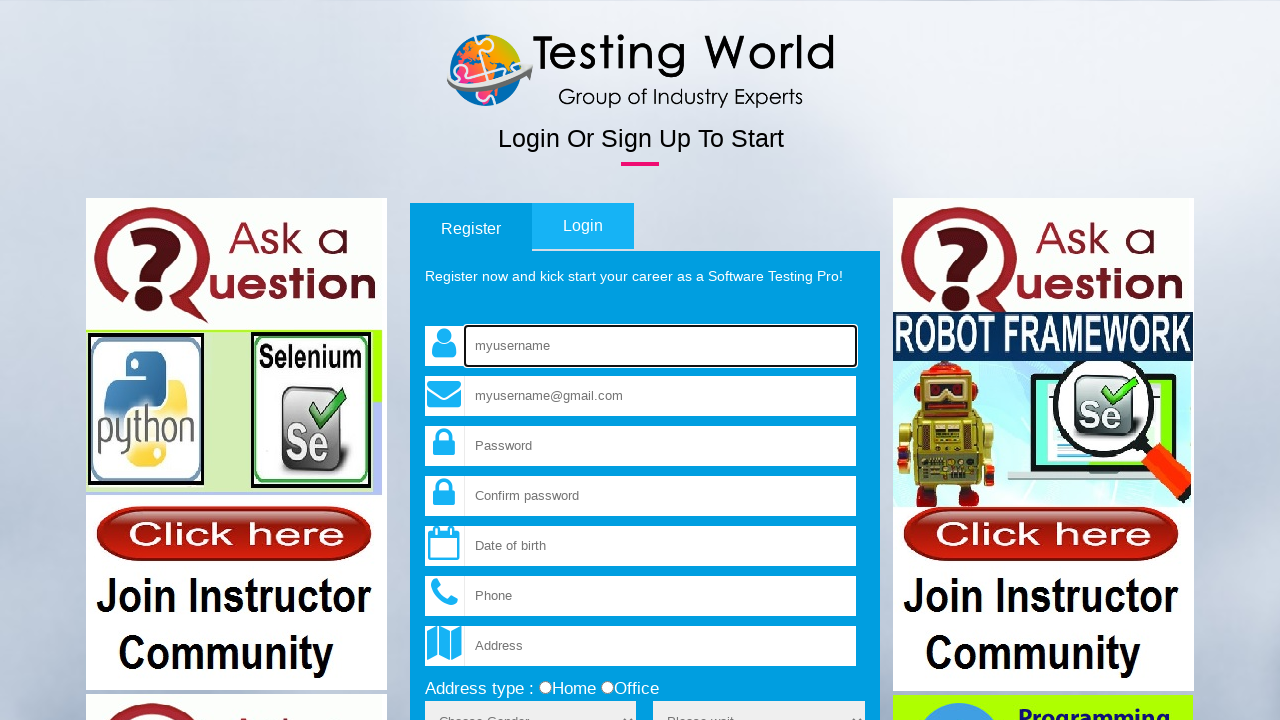

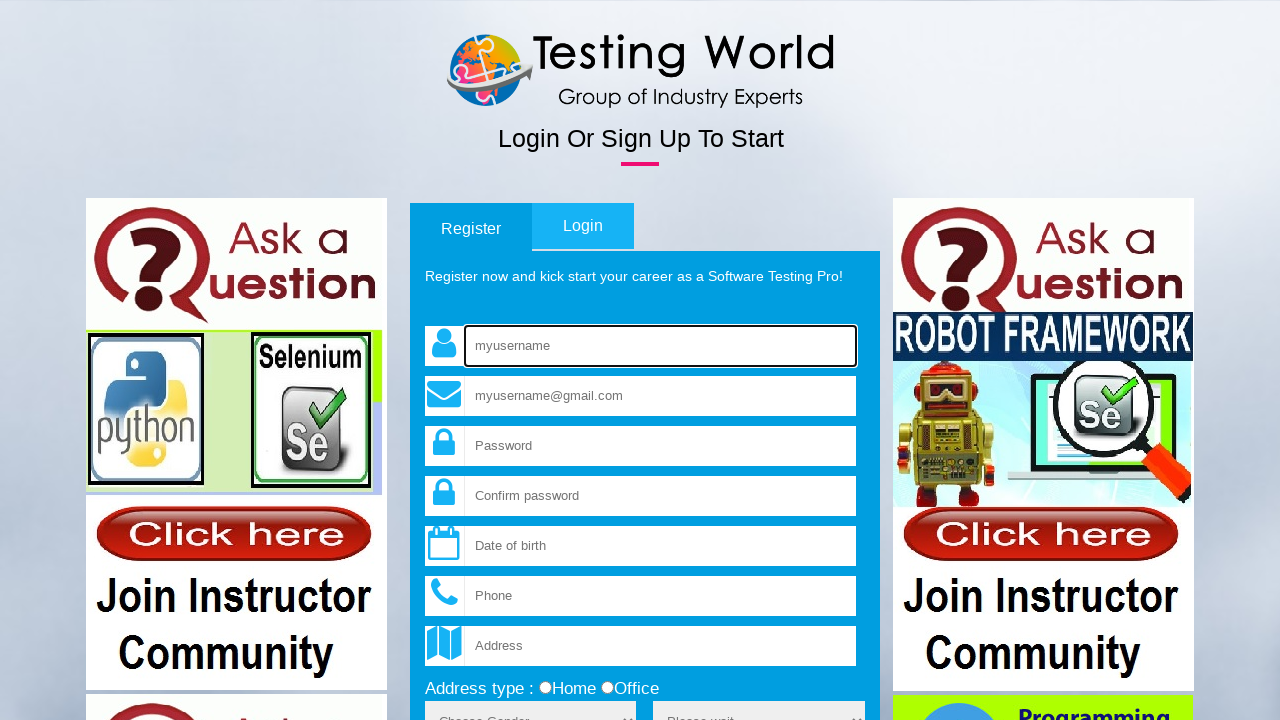